Tests a Bootstrap checkout form by filling in billing information (name, address, email, country, state, zip) and payment details (credit card name, number, expiration, CVV), then submits the form.

Starting URL: https://getbootstrap.com/docs/4.0/examples/checkout/

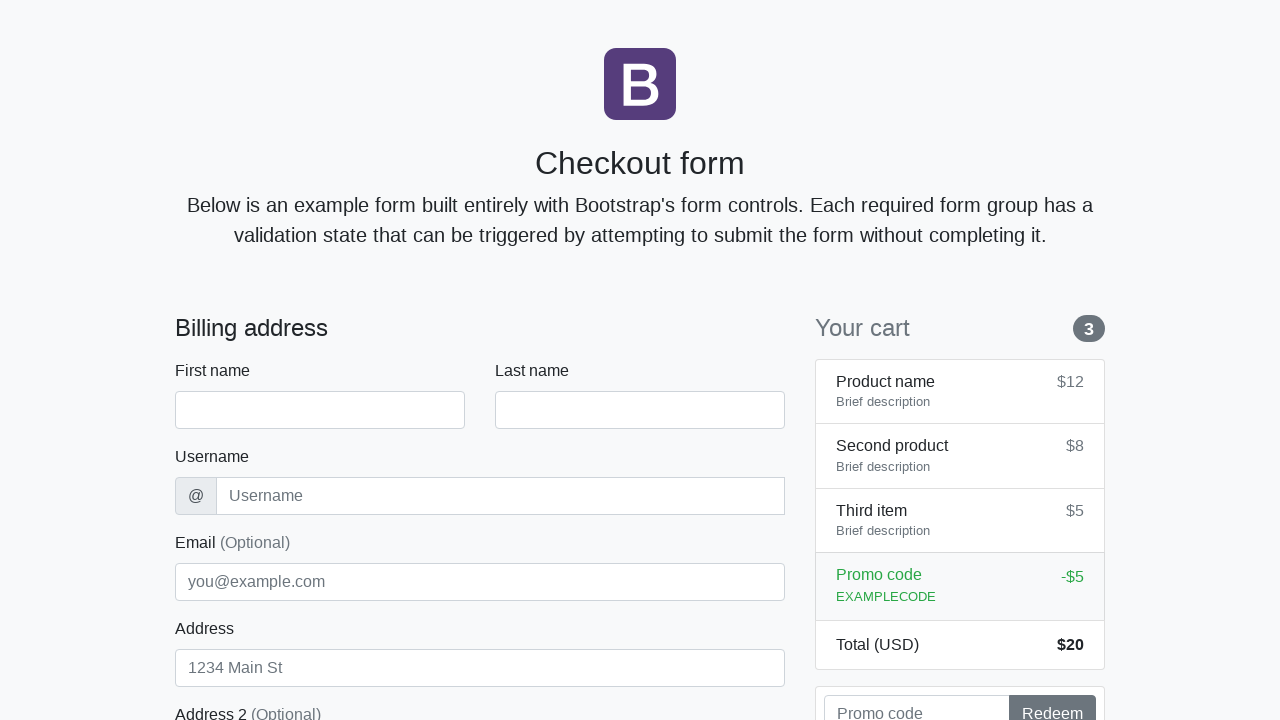

Waited for checkout form to load
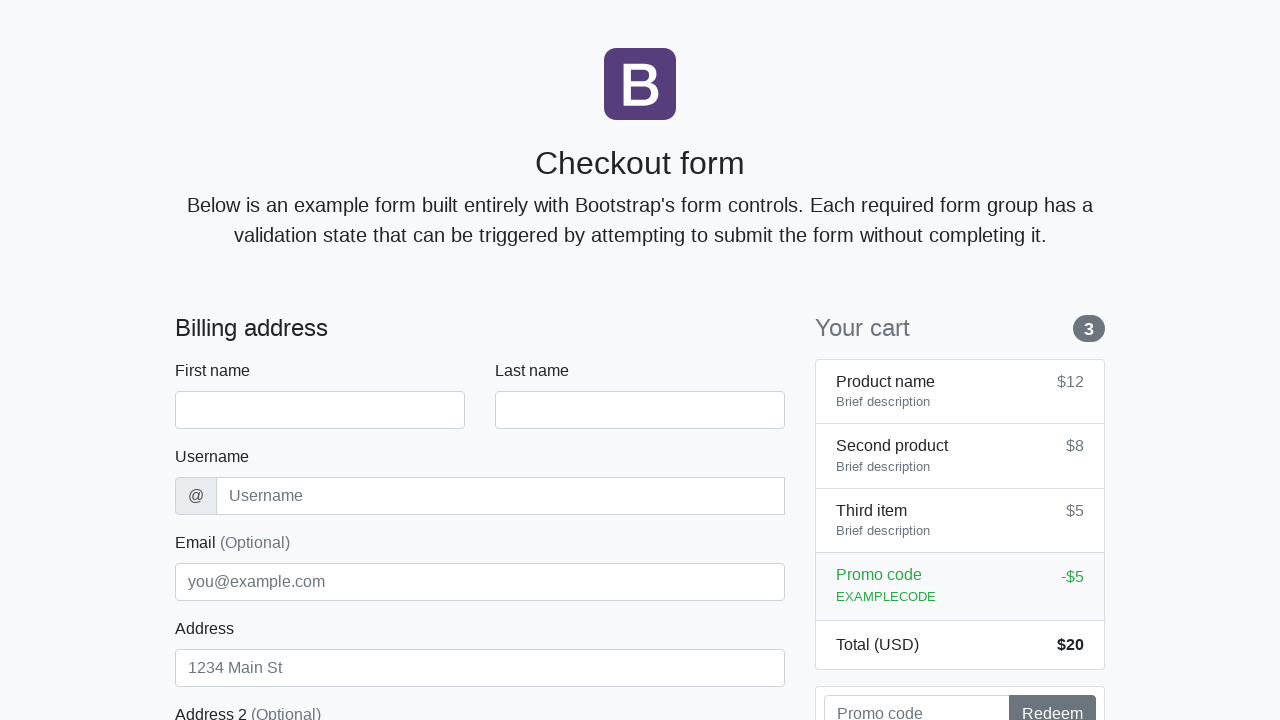

Filled first name field with 'Marcus' on #firstName
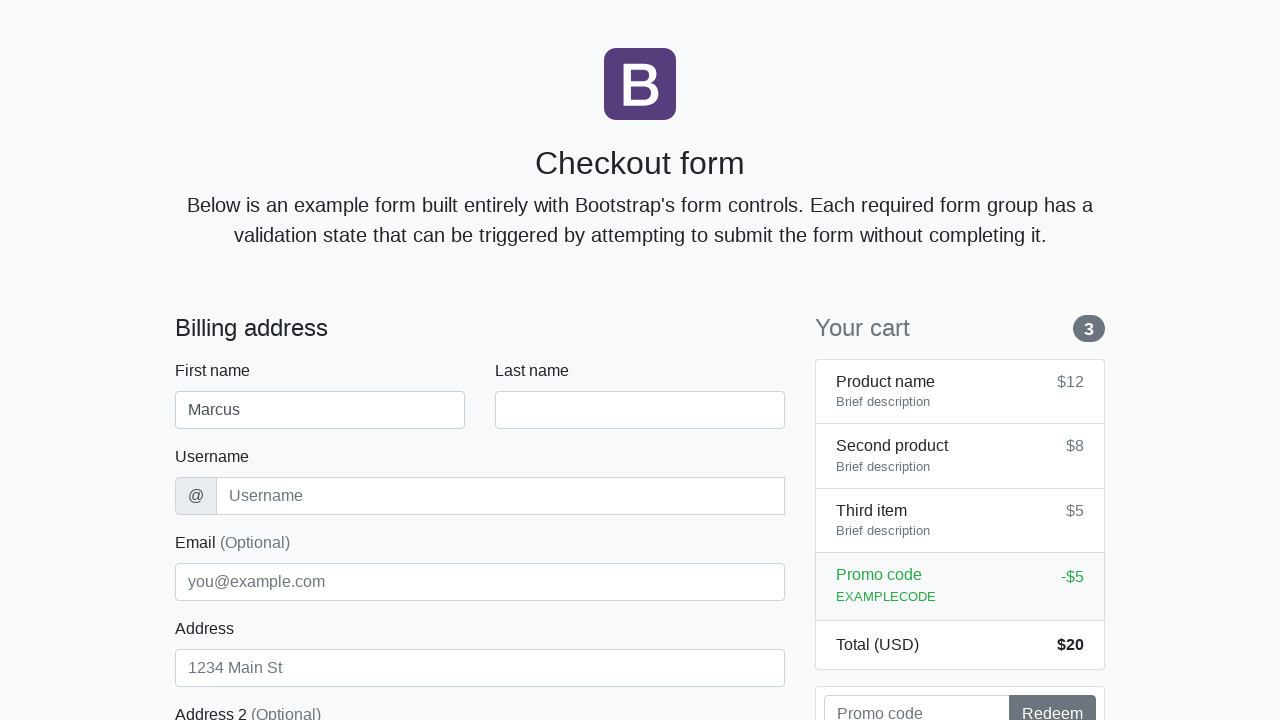

Filled last name field with 'Thompson' on #lastName
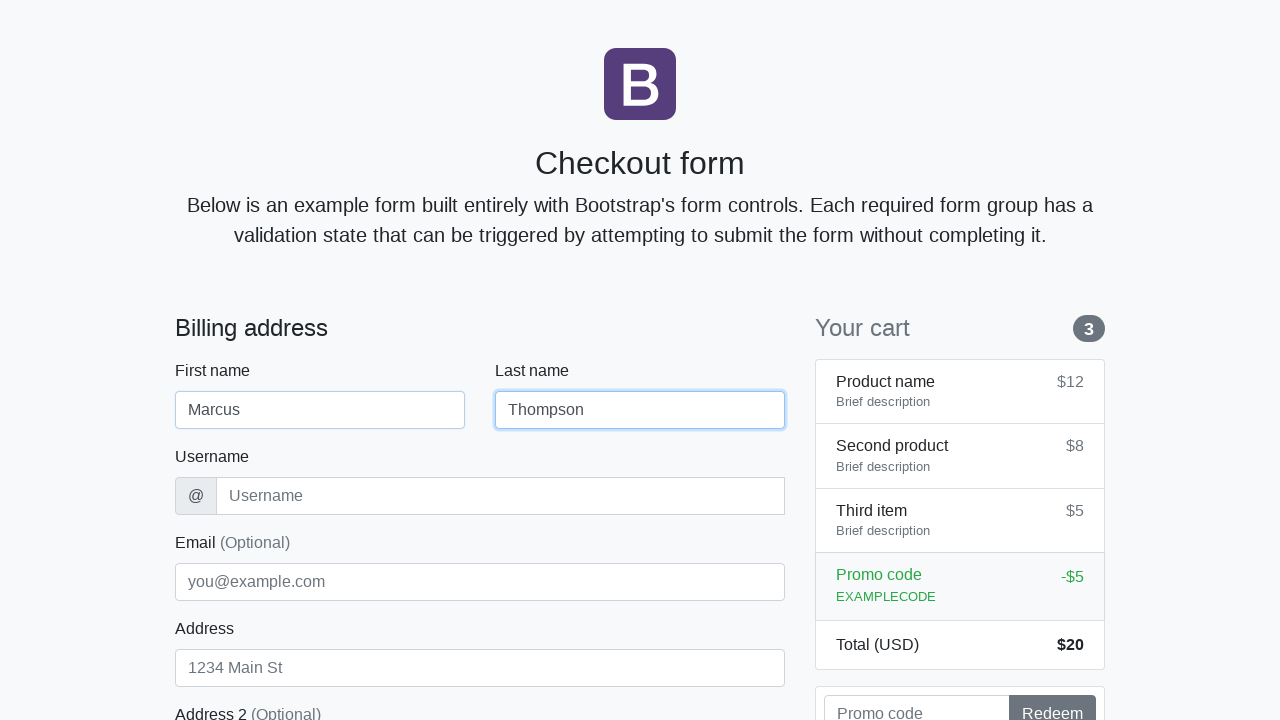

Filled username field with 'mthompson42' on #username
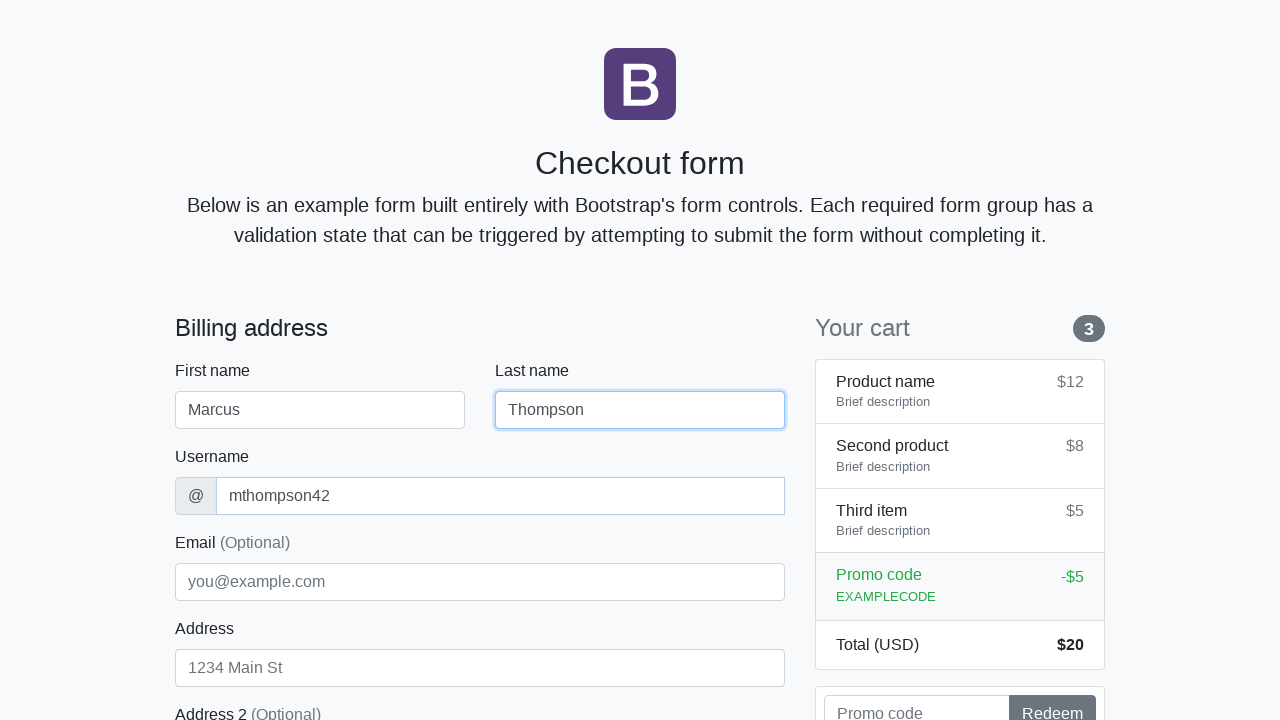

Filled address field with '742 Oak Avenue' on #address
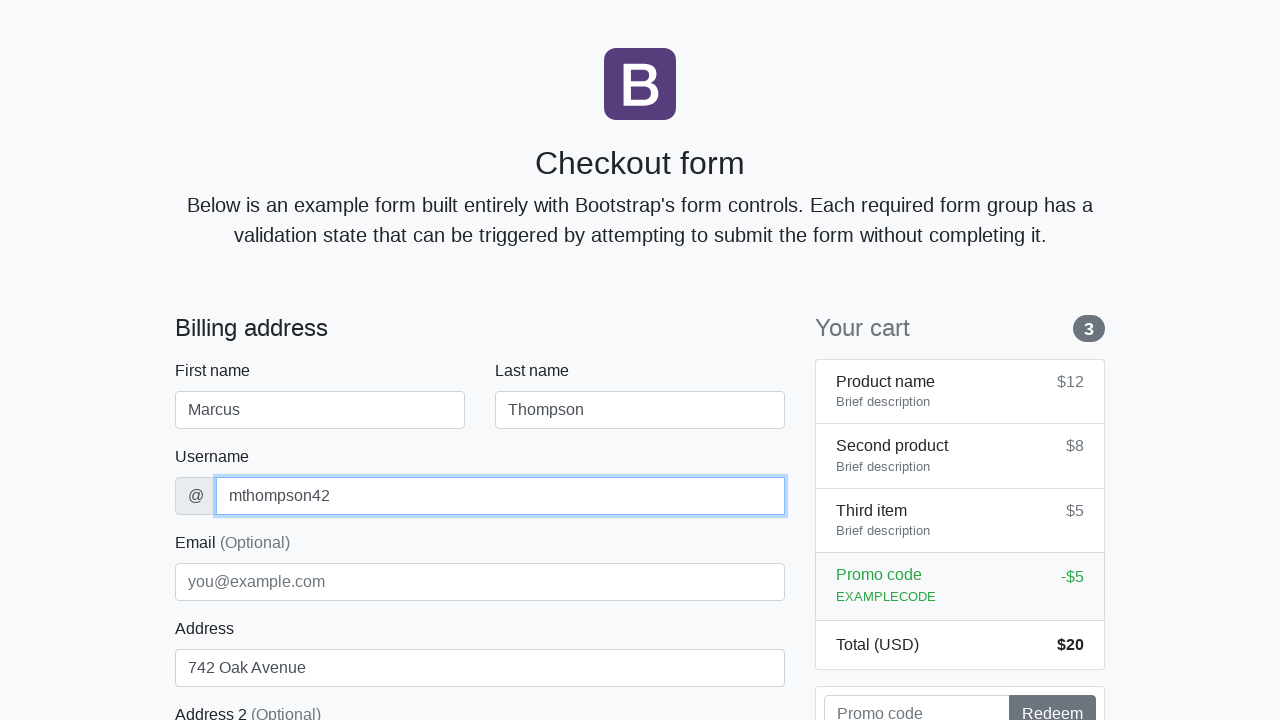

Filled email field with 'marcus.thompson@example.com' on #email
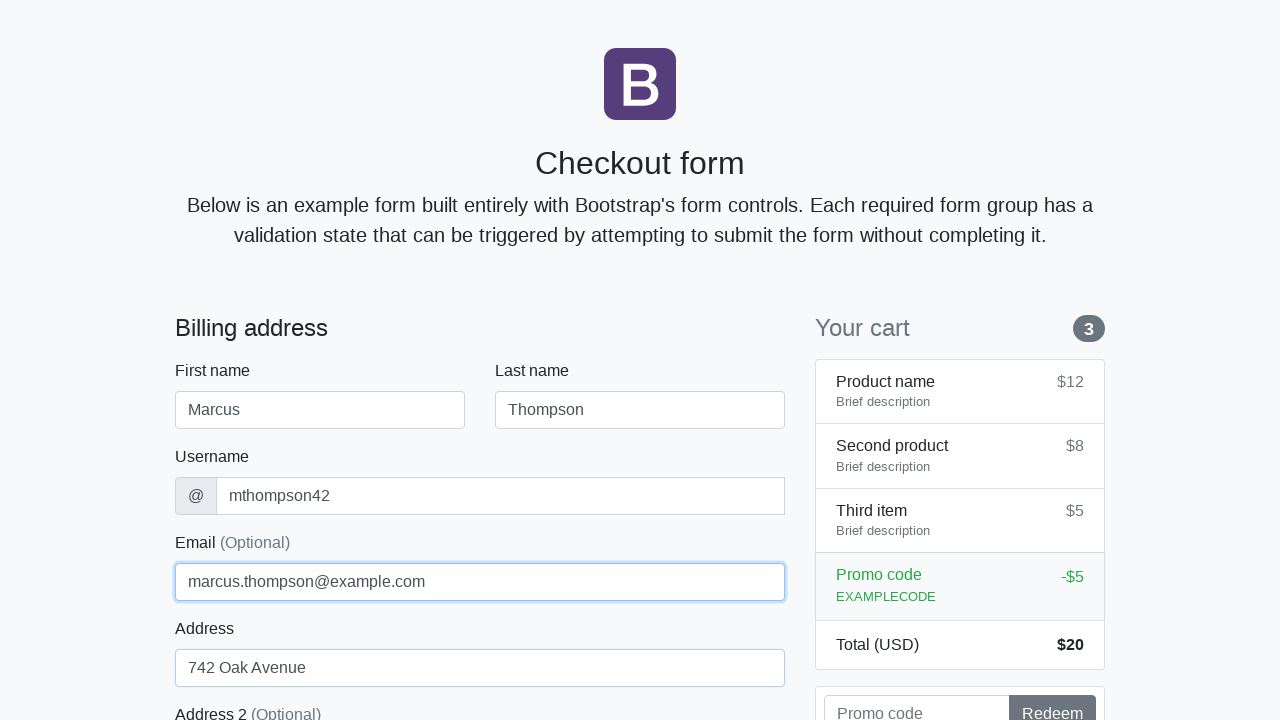

Selected 'United States' from country dropdown on #country
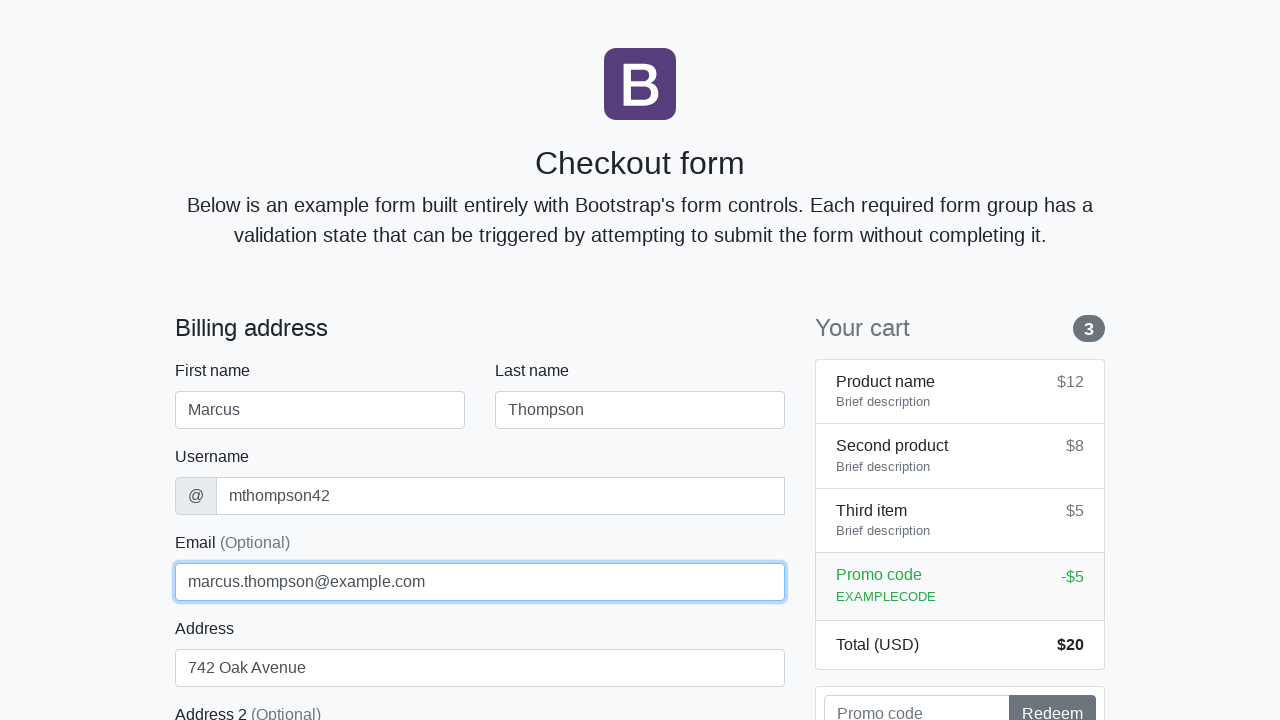

Selected 'California' from state dropdown on #state
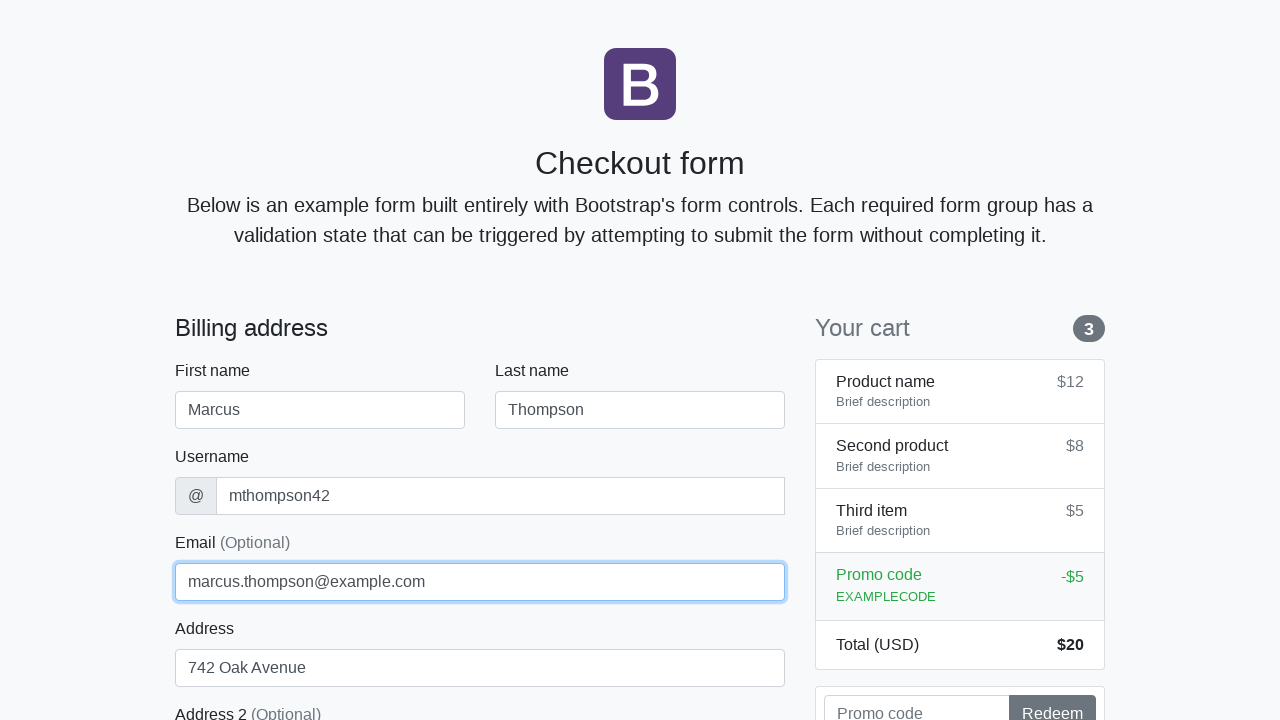

Filled zip code field with '94102' on #zip
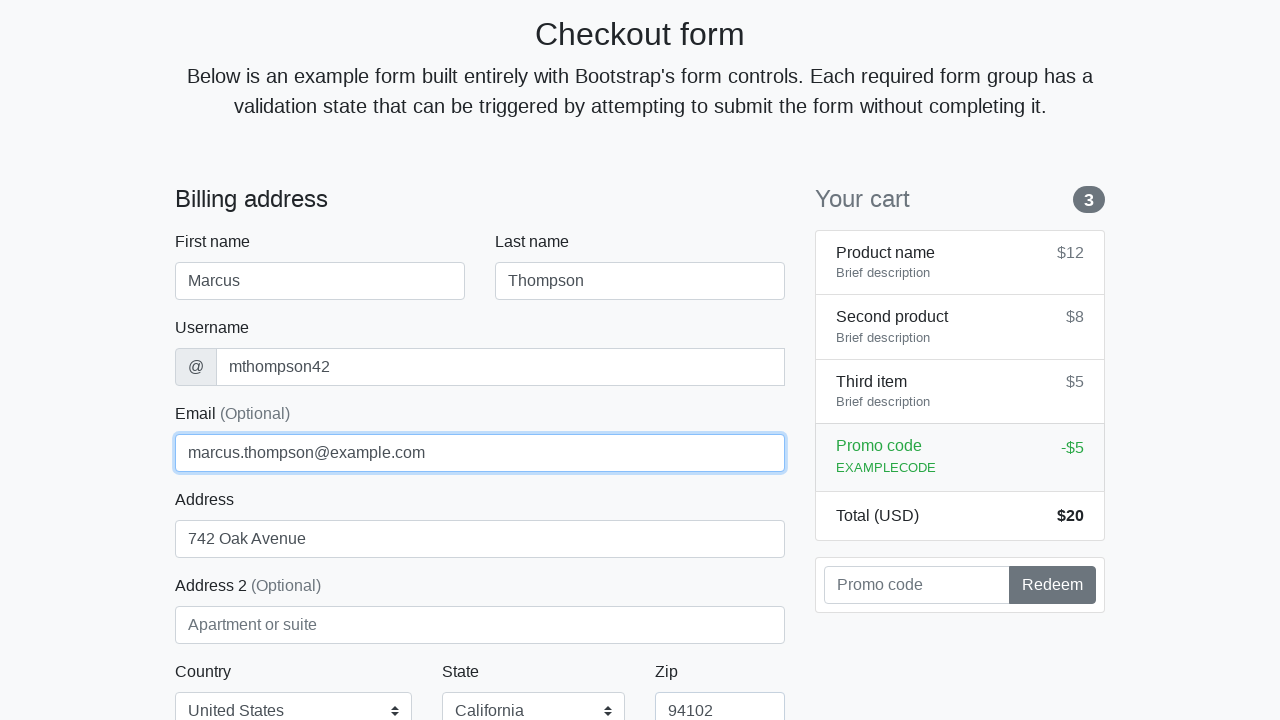

Filled credit card name field with 'Marcus Thompson' on #cc-name
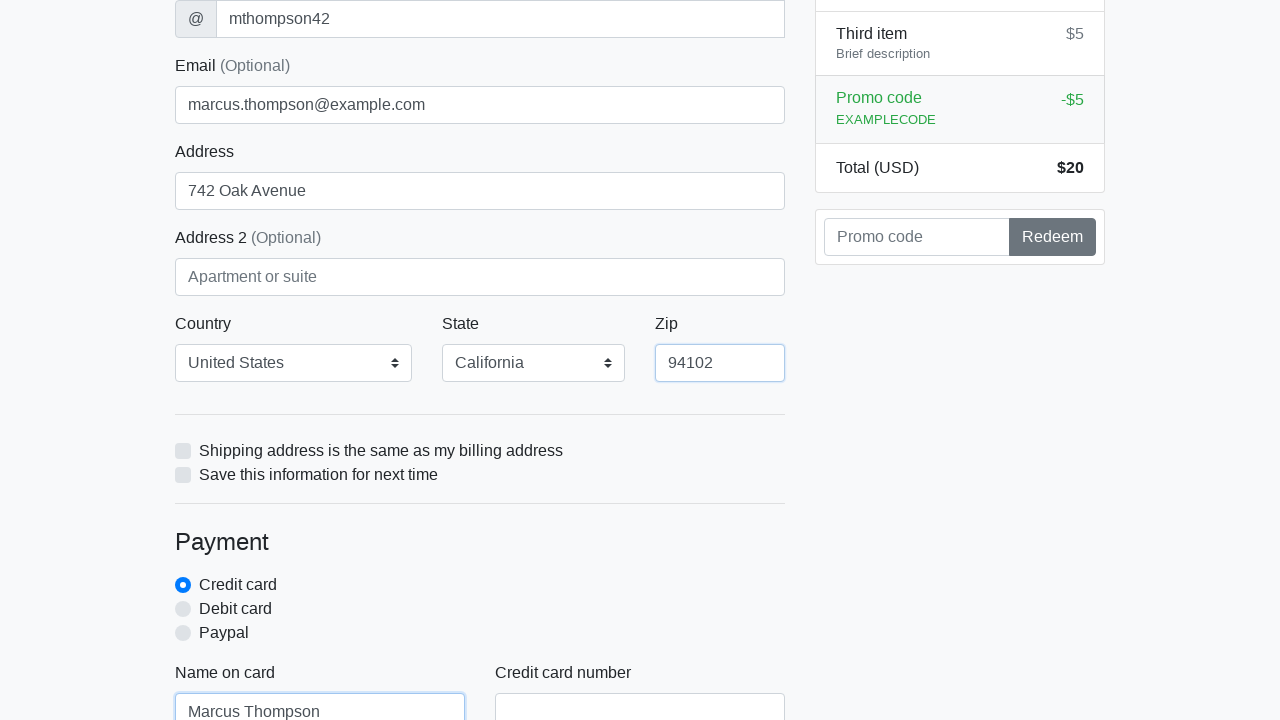

Filled credit card number field with '4532015112830366' on #cc-number
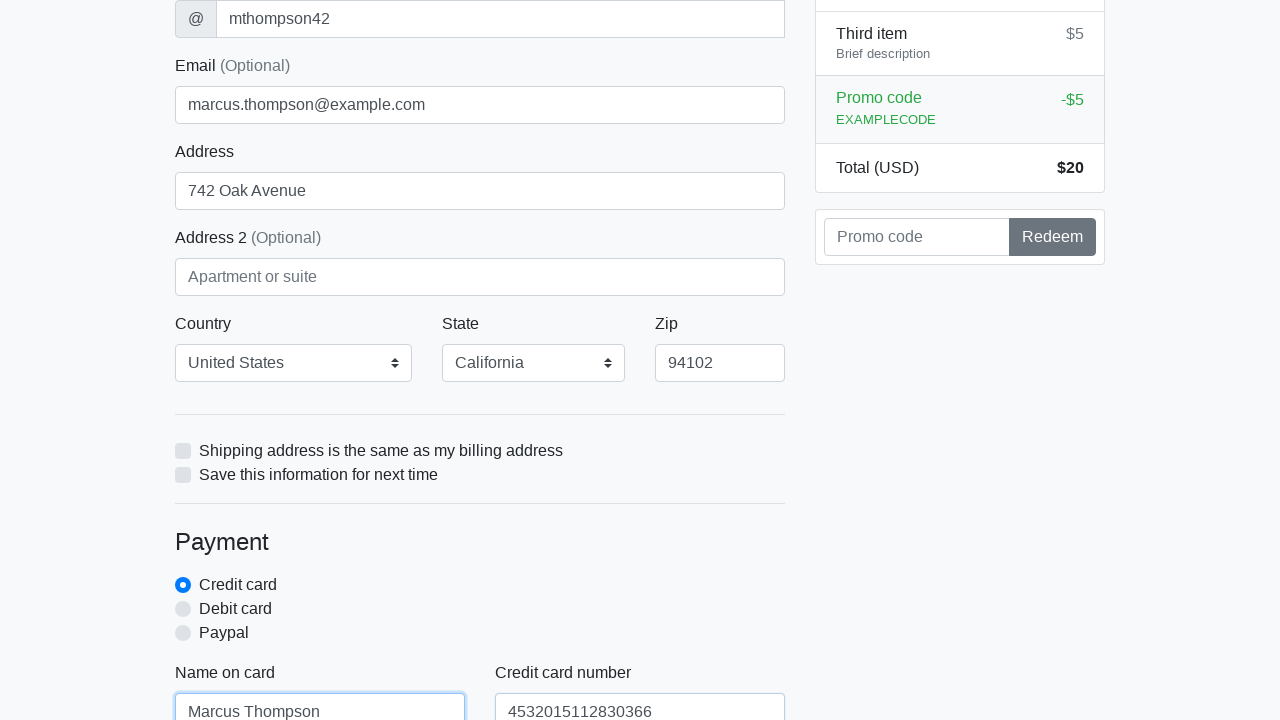

Filled credit card expiration field with '12/2025' on #cc-expiration
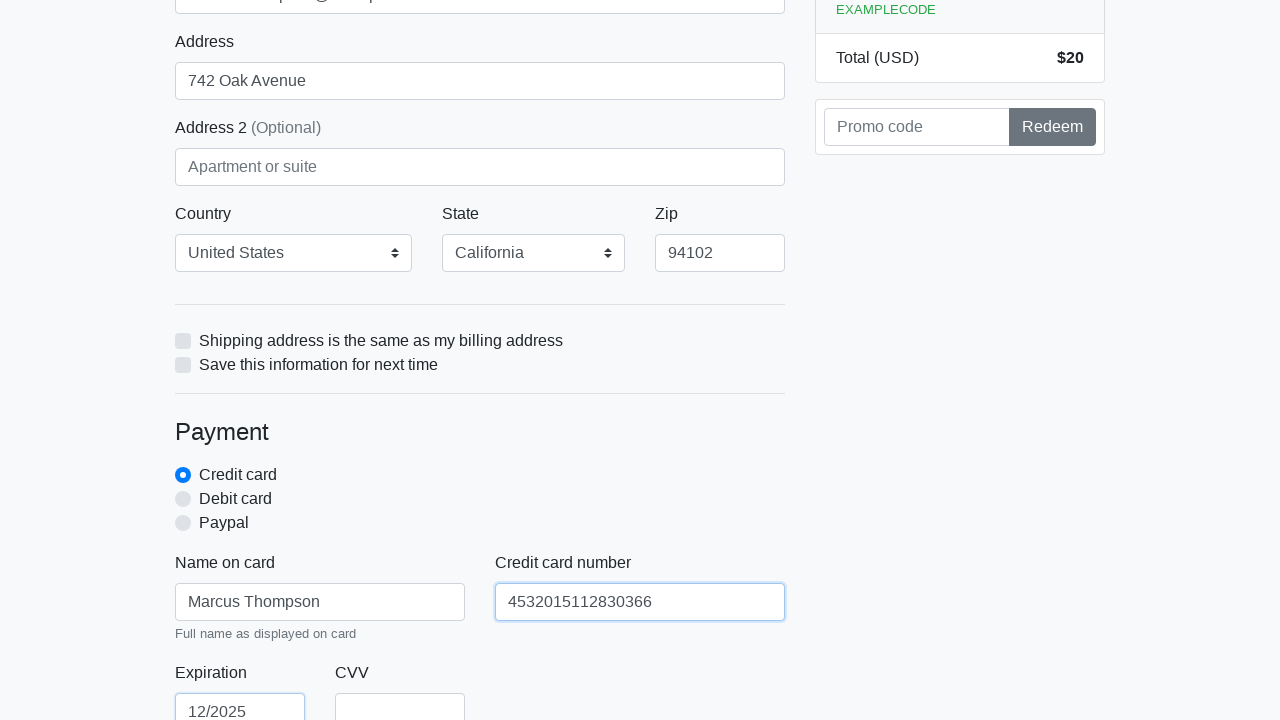

Filled CVV field with '456' on #cc-cvv
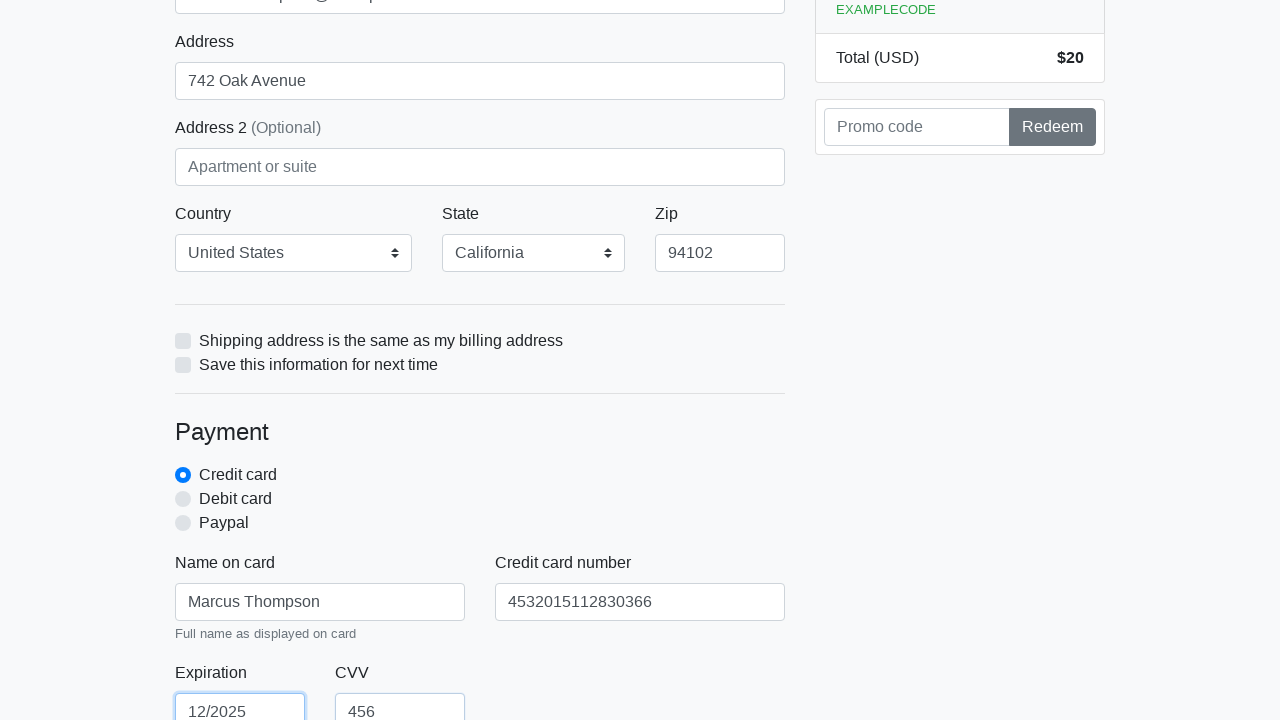

Clicked submit button to complete purchase at (480, 500) on xpath=/html/body/div/div[2]/div[2]/form/button
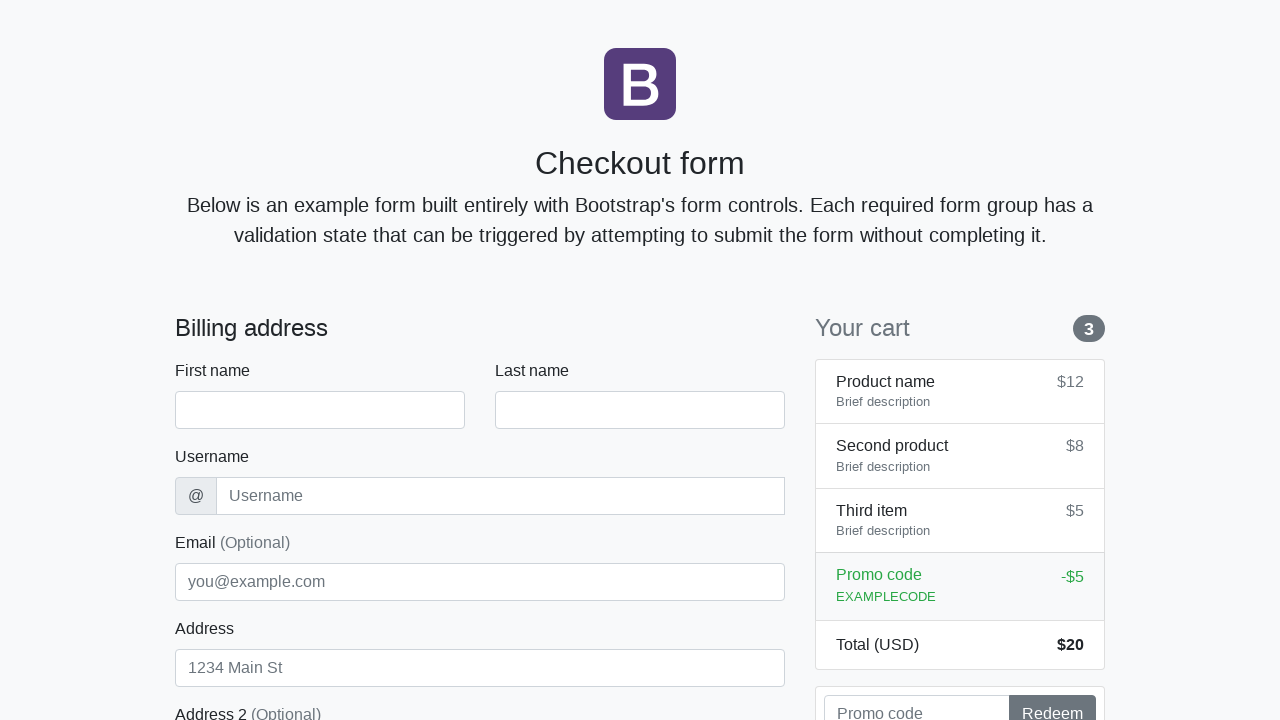

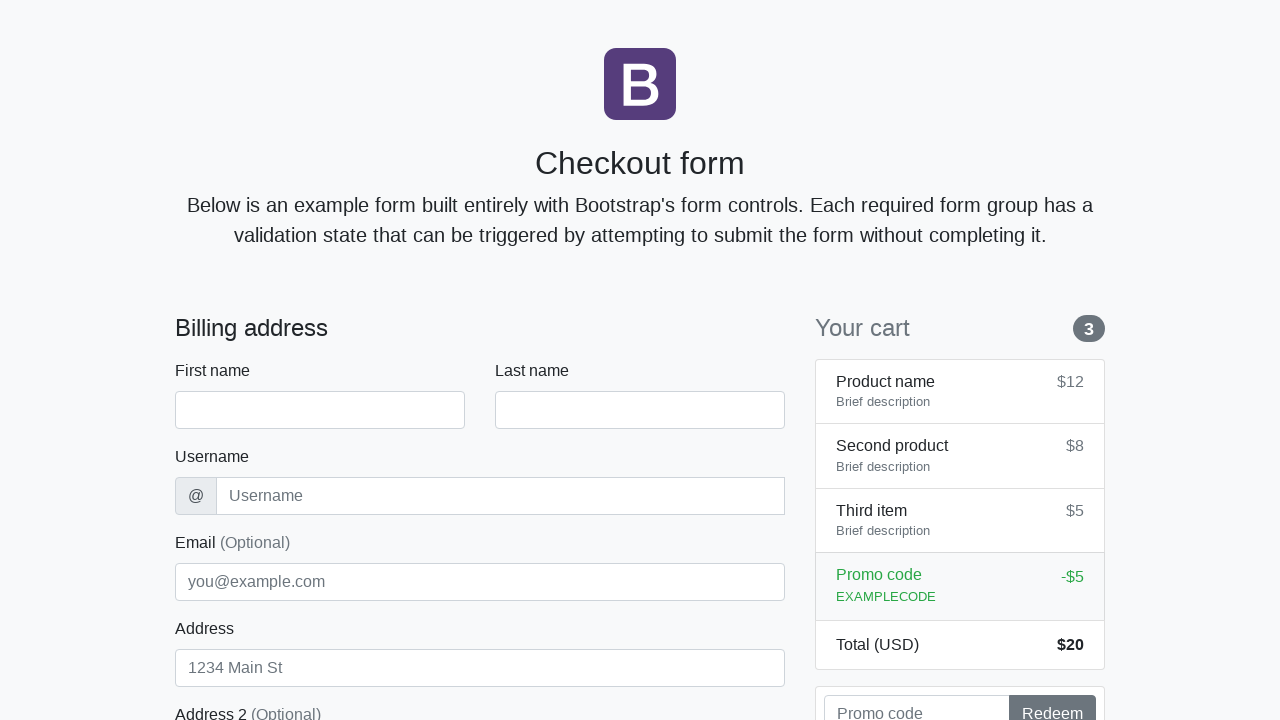